Tests that adding an empty/whitespace todo does not create an item and the count remains hidden

Starting URL: https://todomvc.com/examples/react/dist/

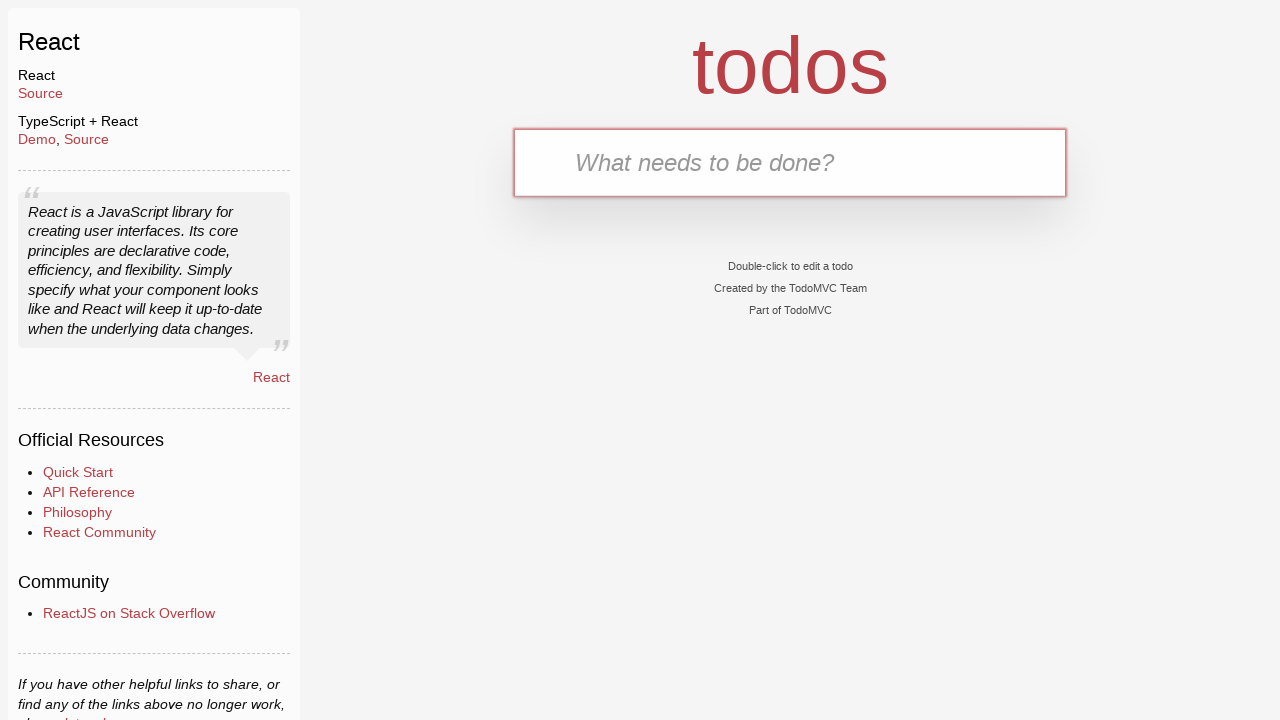

Waited for new-todo input to load
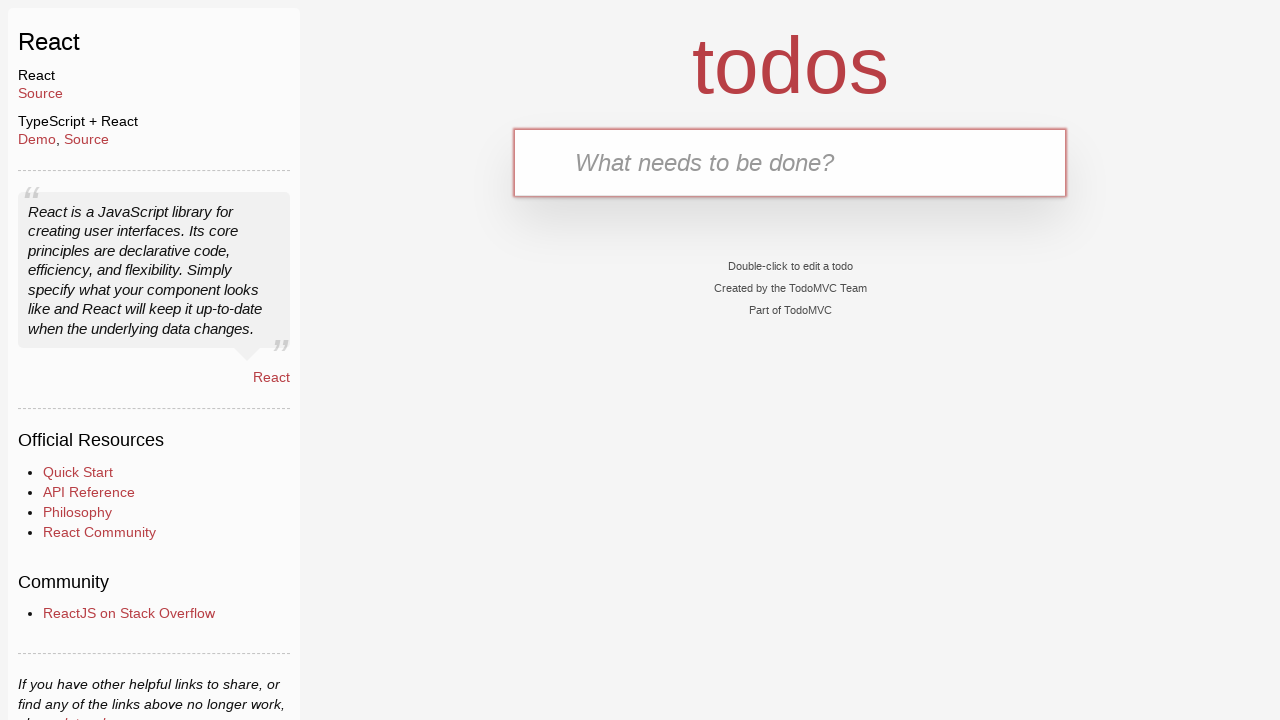

Filled new-todo input with a space character on .new-todo
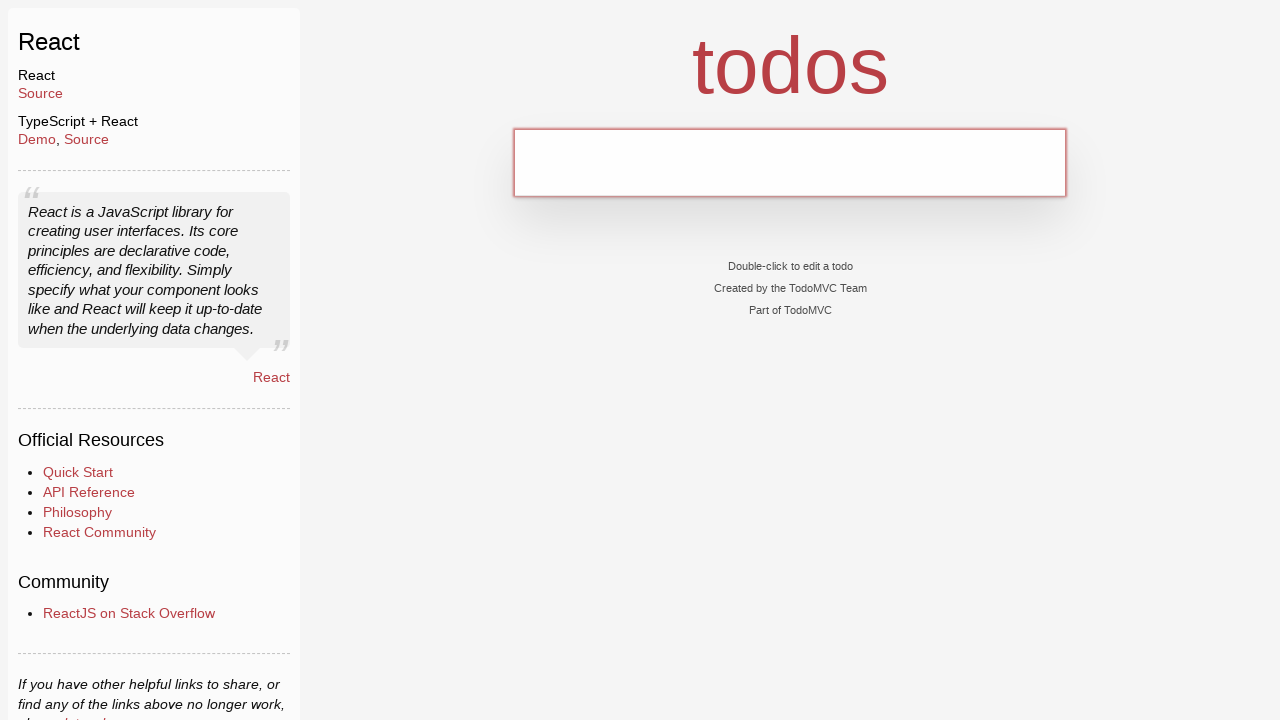

Pressed Enter to attempt adding the empty todo on .new-todo
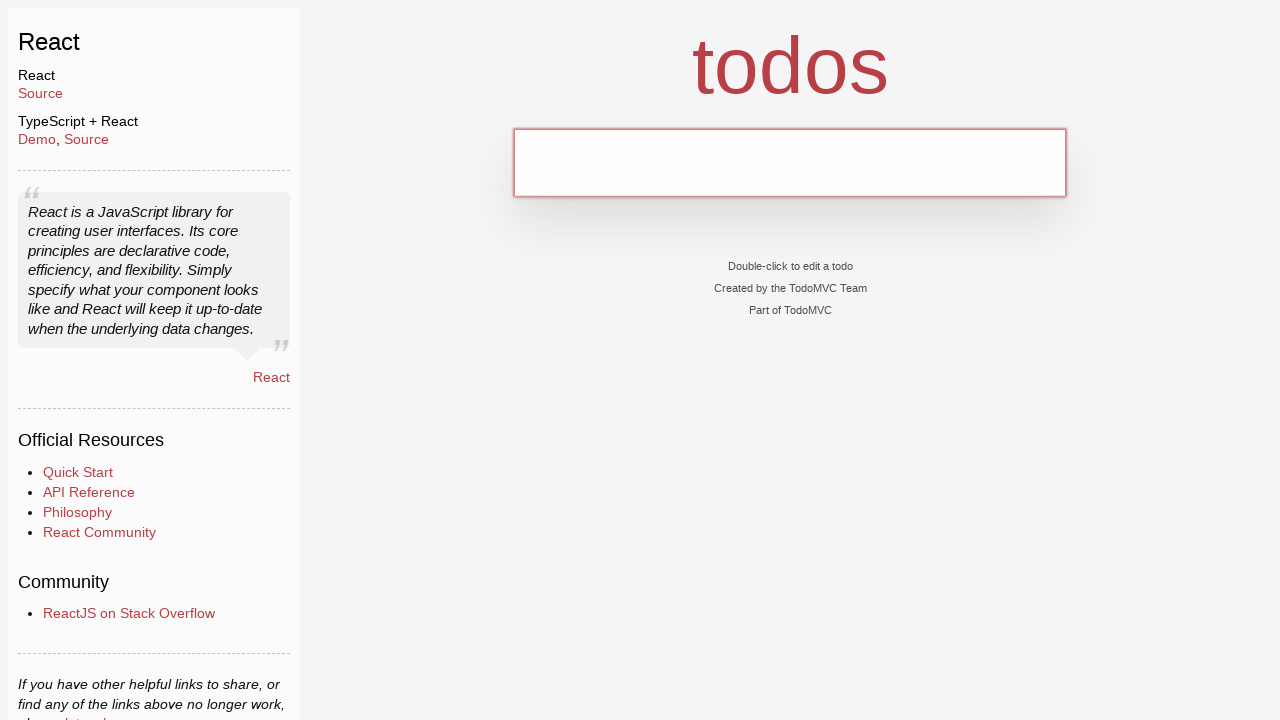

Verified that todo count is not visible - empty todo was not created
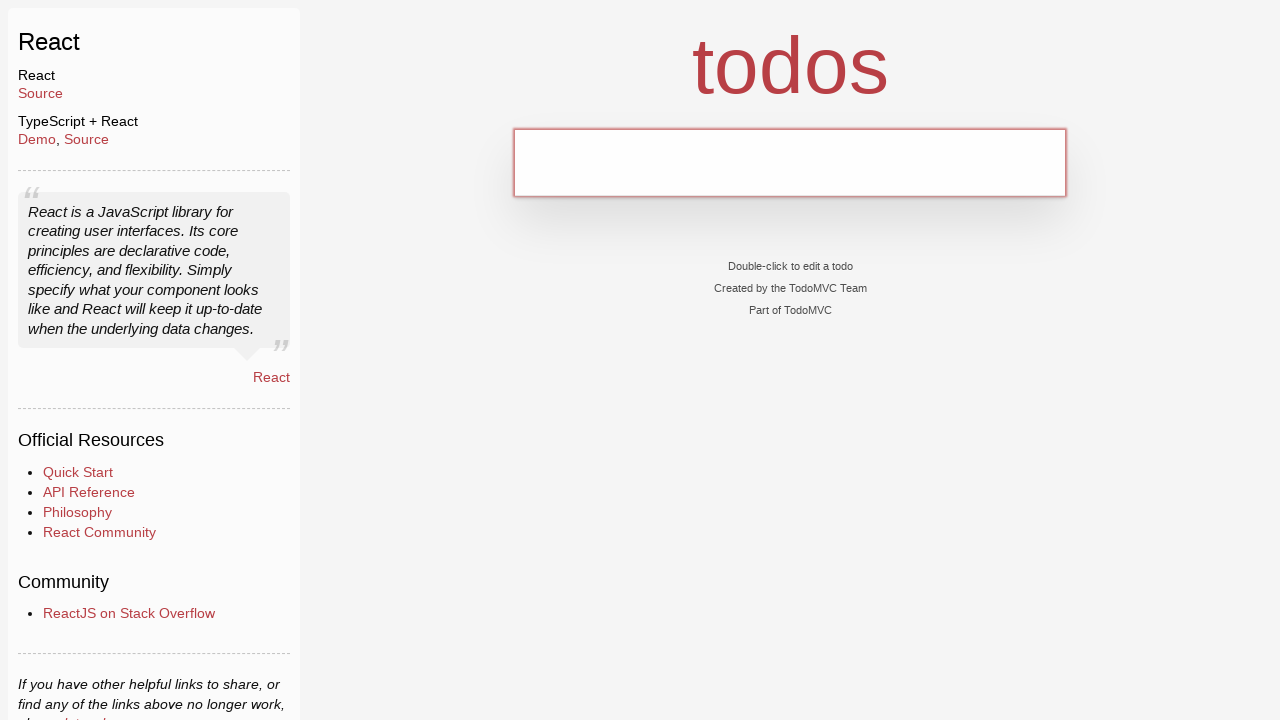

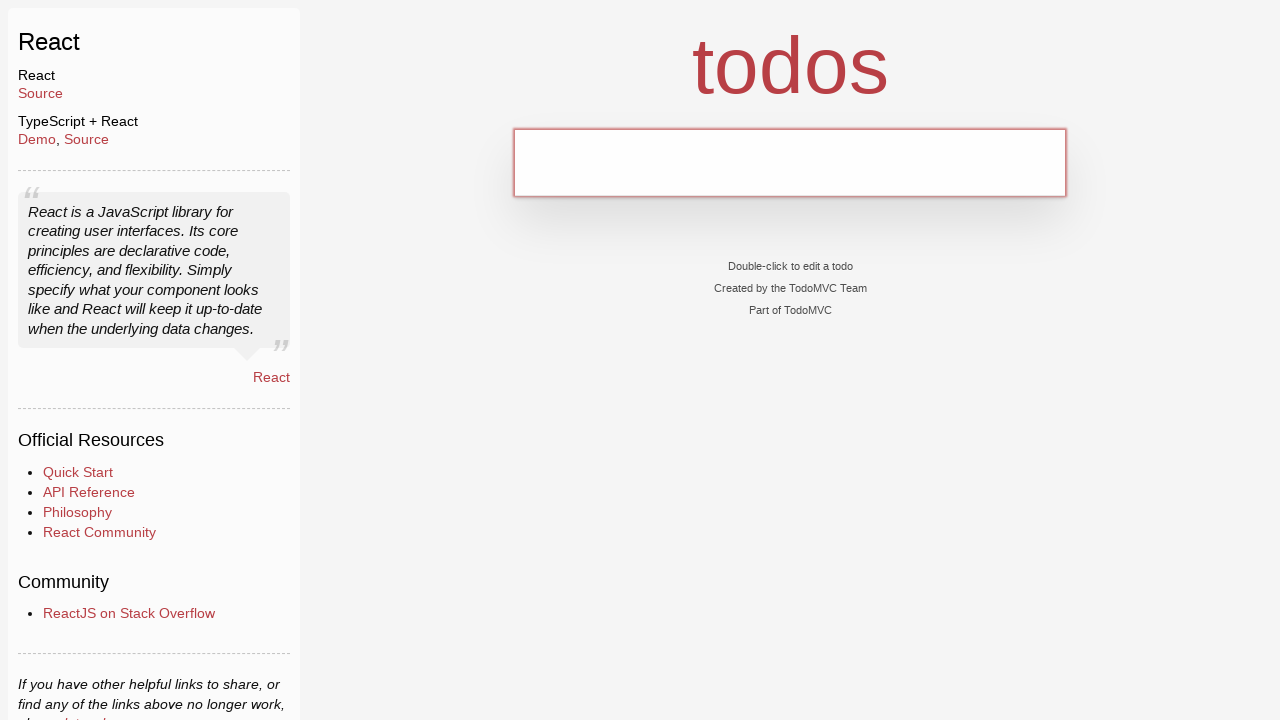